Fills out a practice registration form with personal details including name, email, gender, phone number, date of birth, subjects, hobbies, address, and state/city selection, then verifies the submitted data appears in a confirmation table.

Starting URL: https://demoqa.com/automation-practice-form

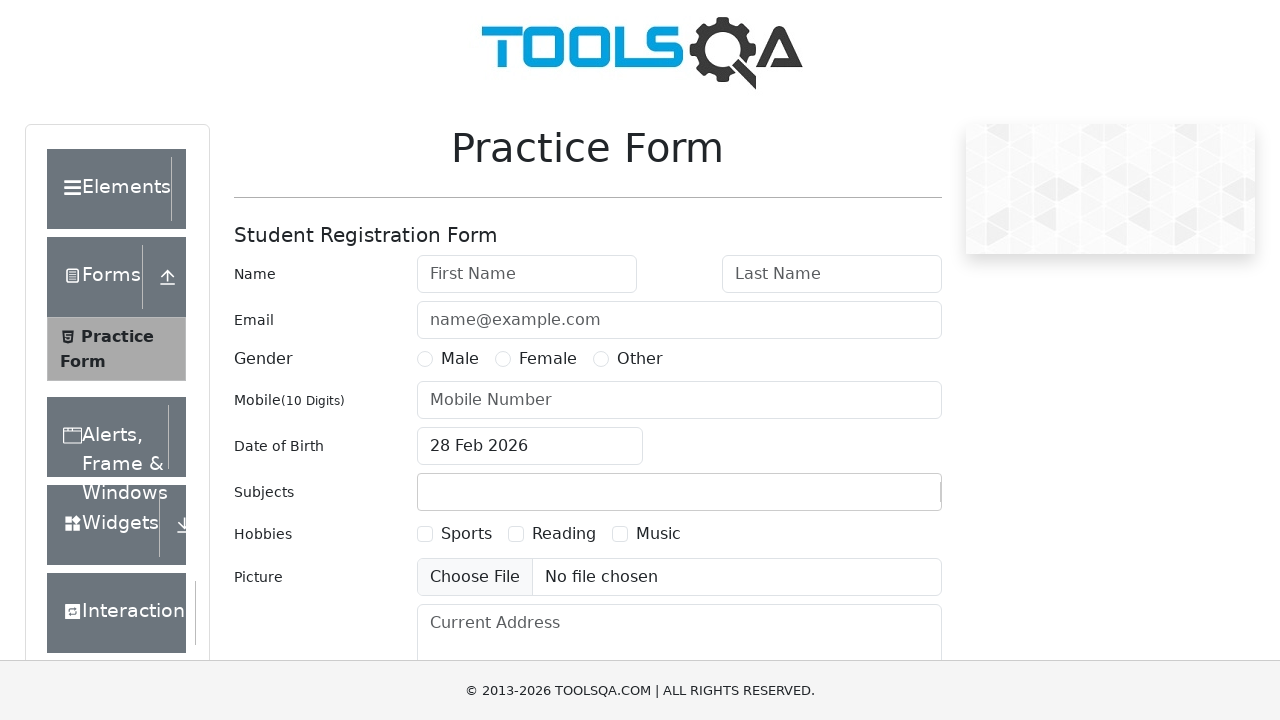

Removed footer element
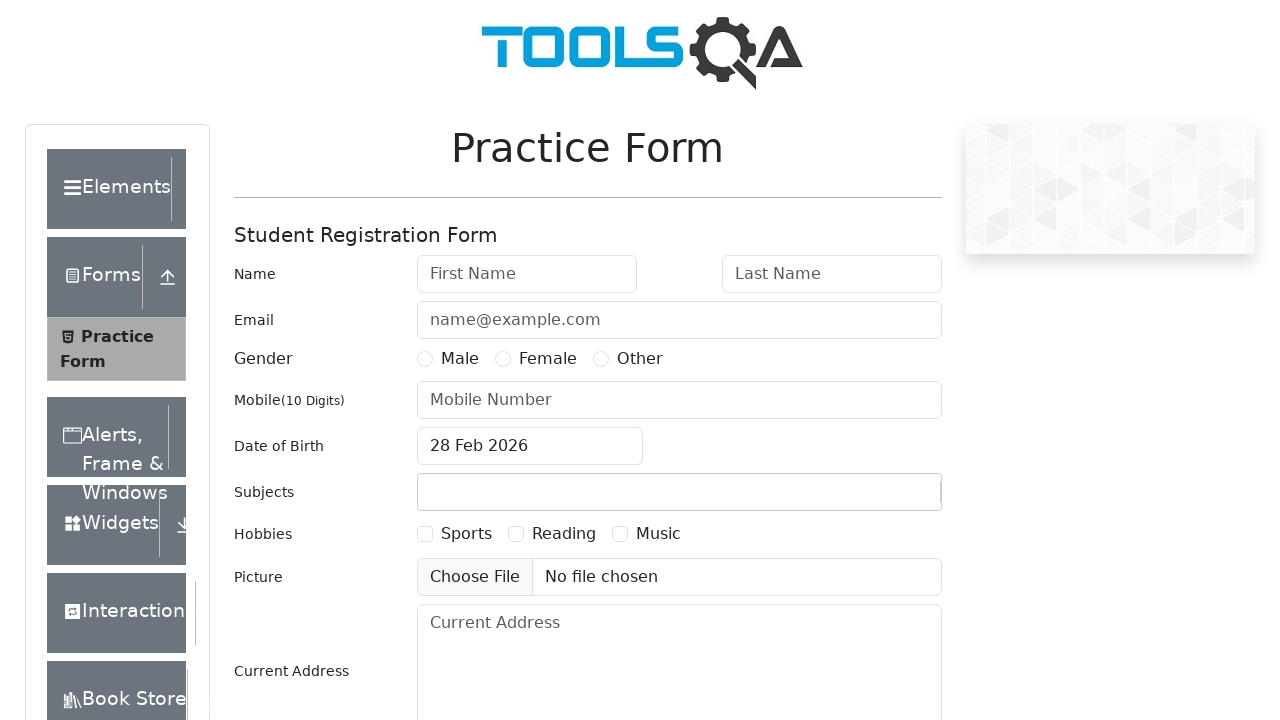

Removed fixed banner element
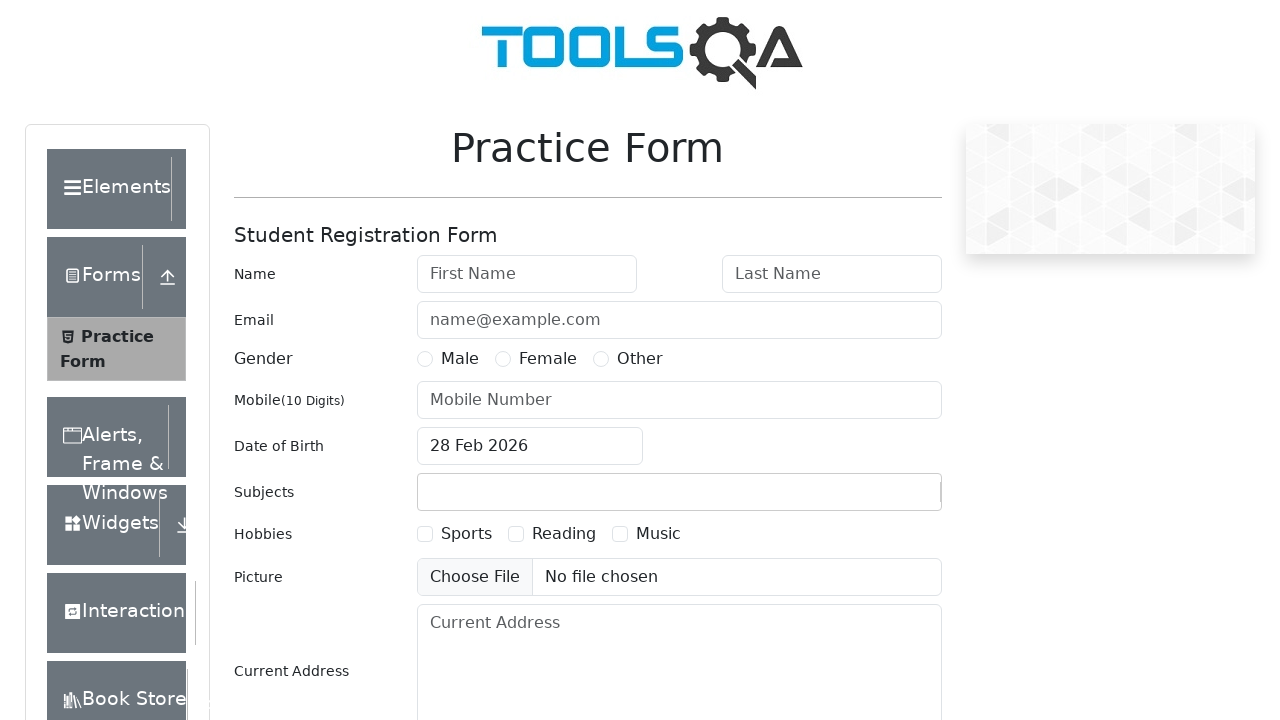

Filled first name with 'Nastya' on #firstName
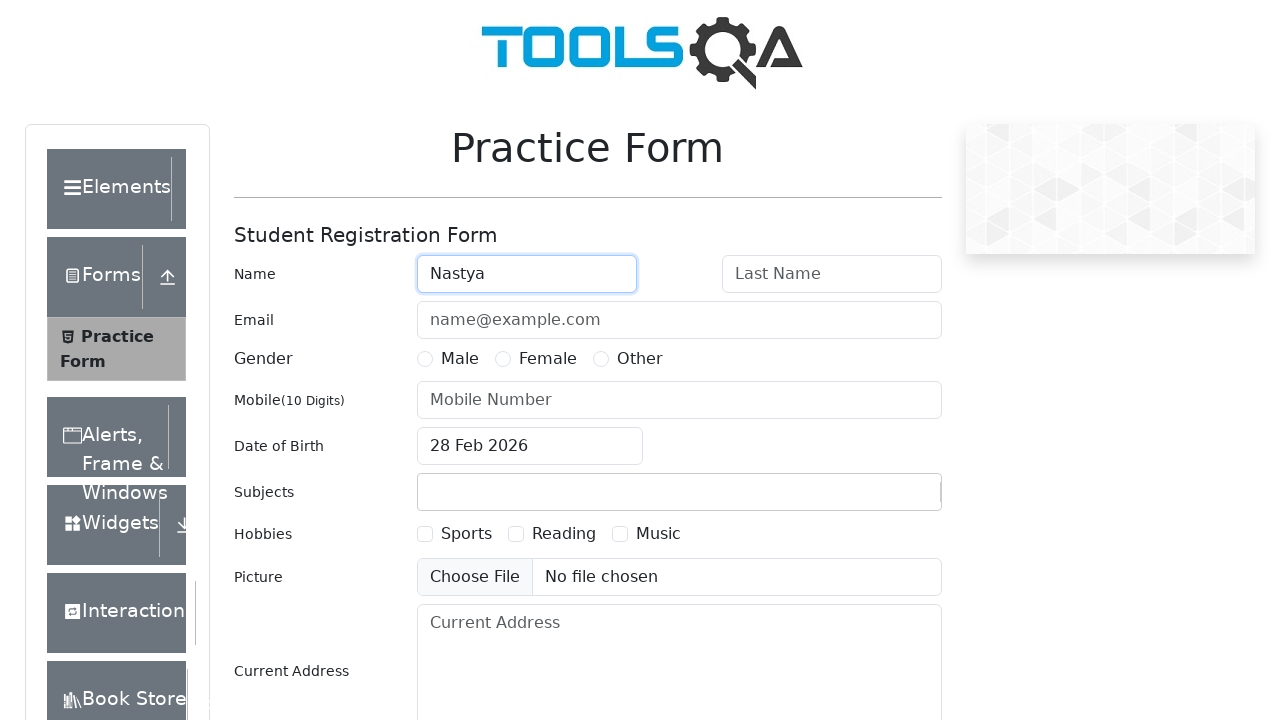

Filled last name with 'Domnich' on #lastName
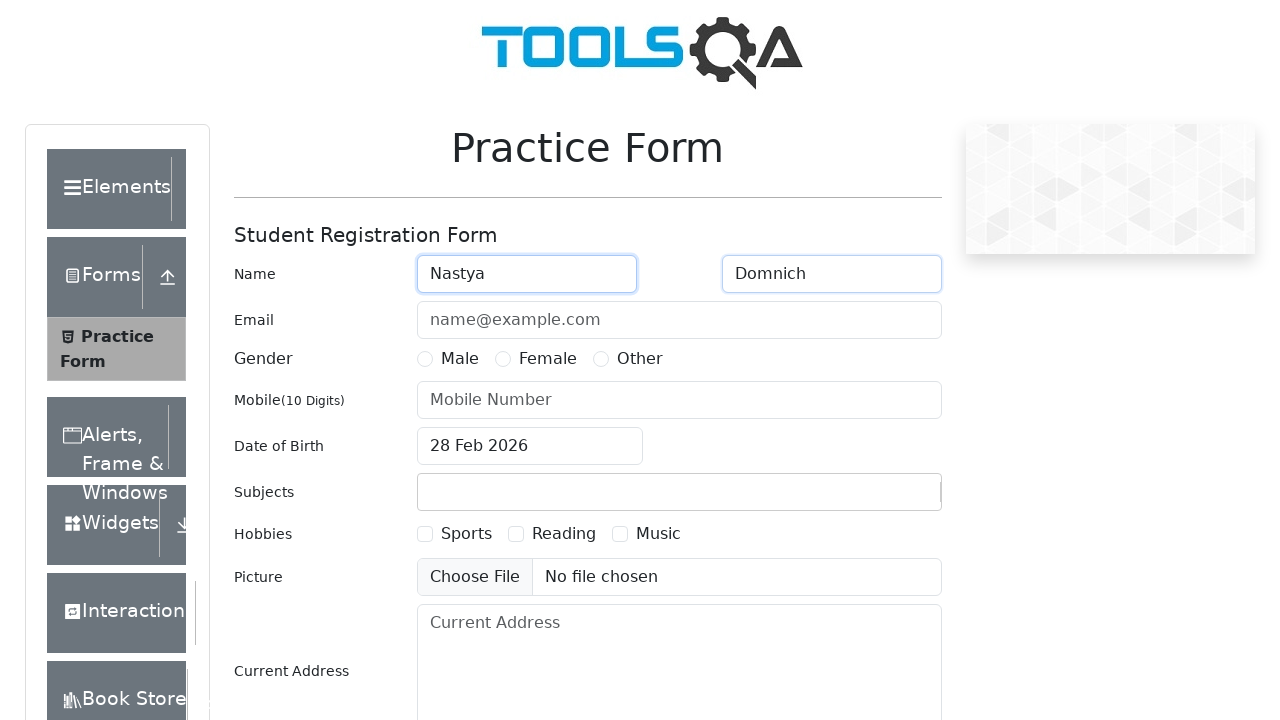

Filled email with 'domnicg@egorov.com' on #userEmail
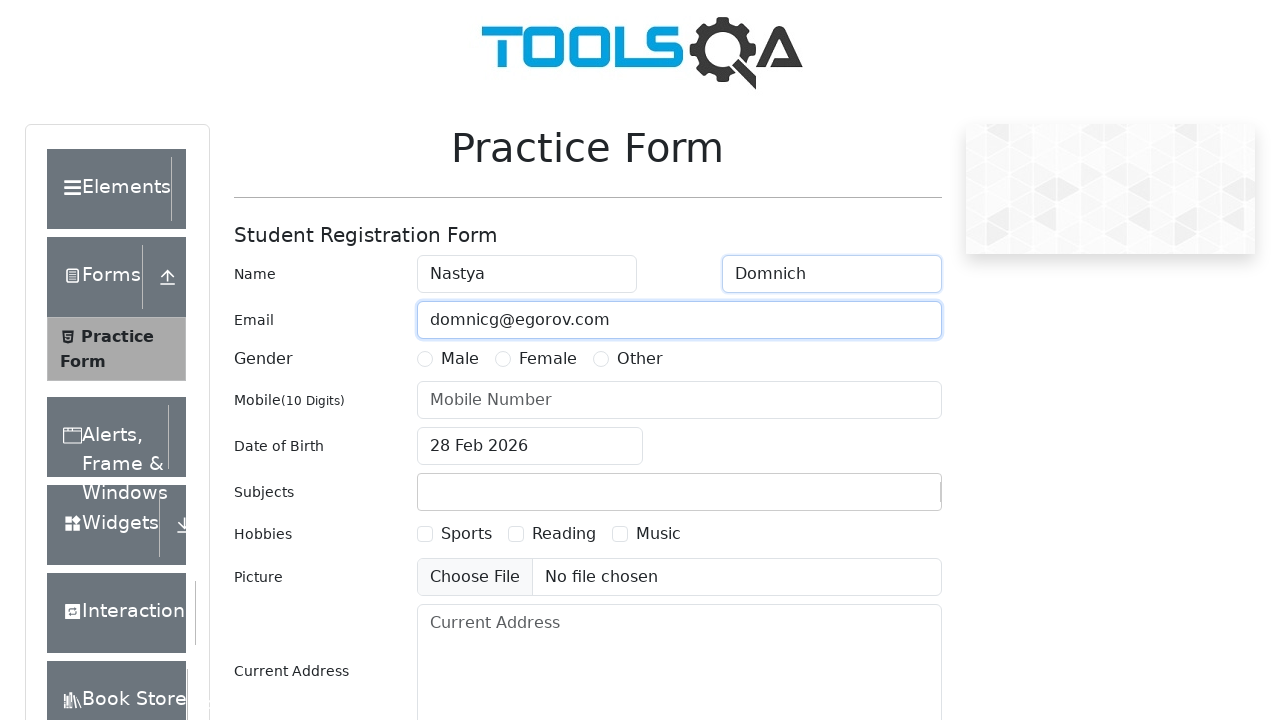

Selected gender 'Female' at (548, 359) on #genterWrapper >> text=Female
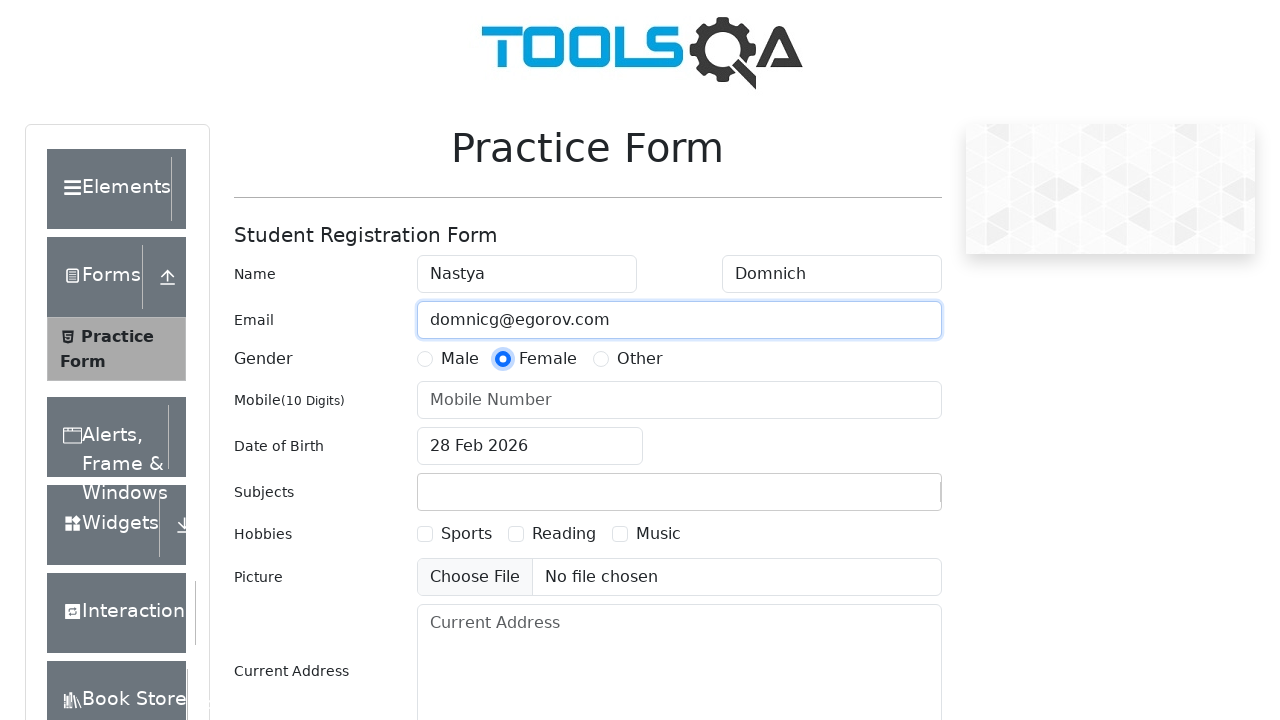

Filled phone number with '1234567891' on #userNumber
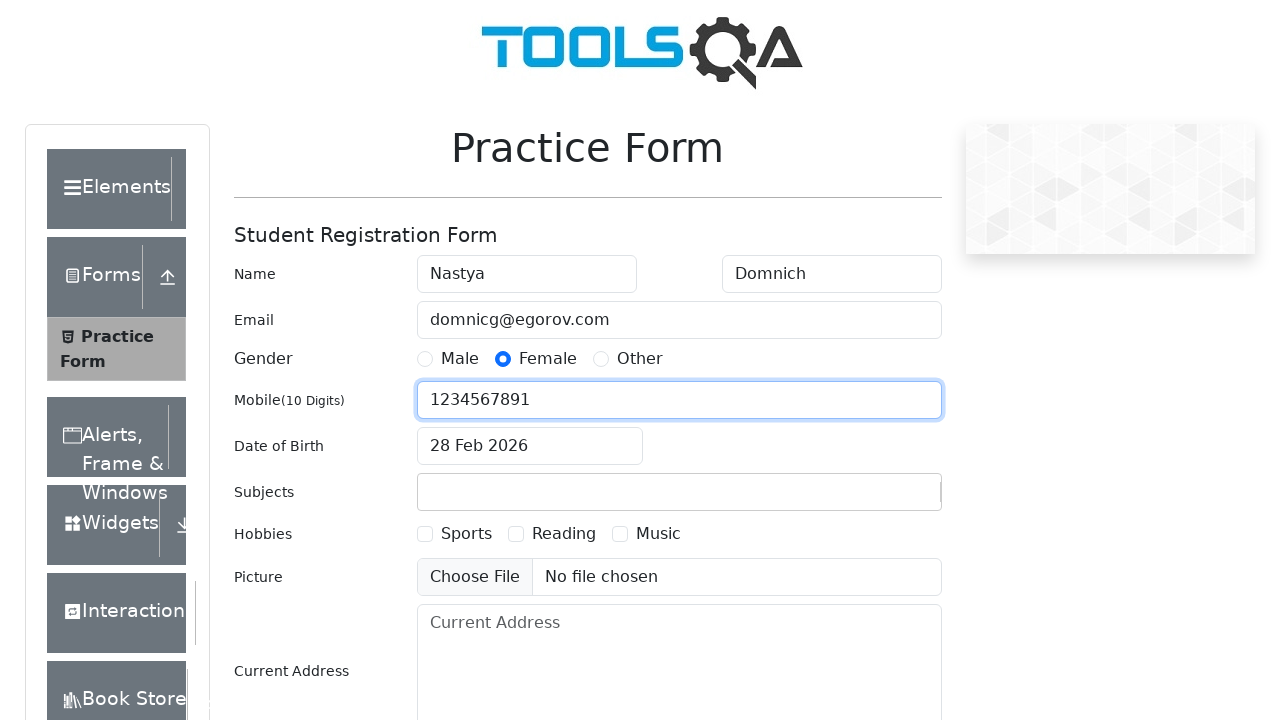

Filled current address with 'Minsk address' on #currentAddress
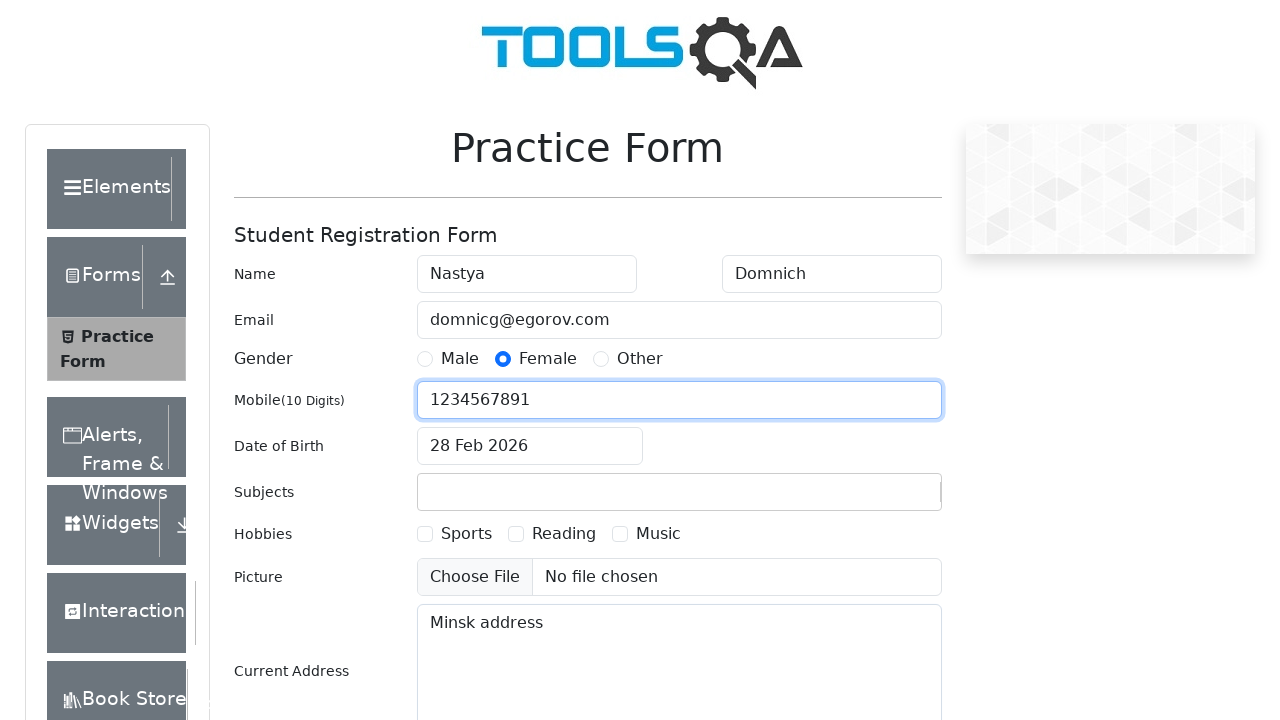

Clicked date of birth input field at (530, 446) on #dateOfBirthInput
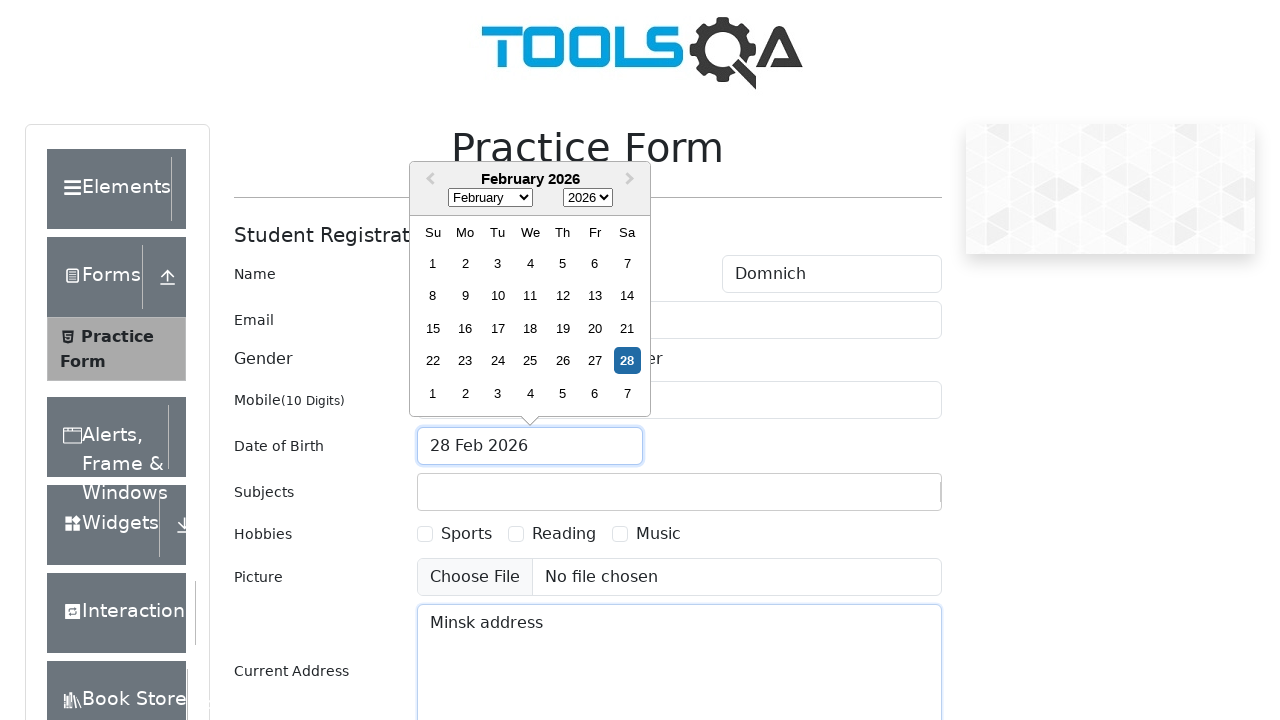

Selected month 'August' from date picker on .react-datepicker__month-select
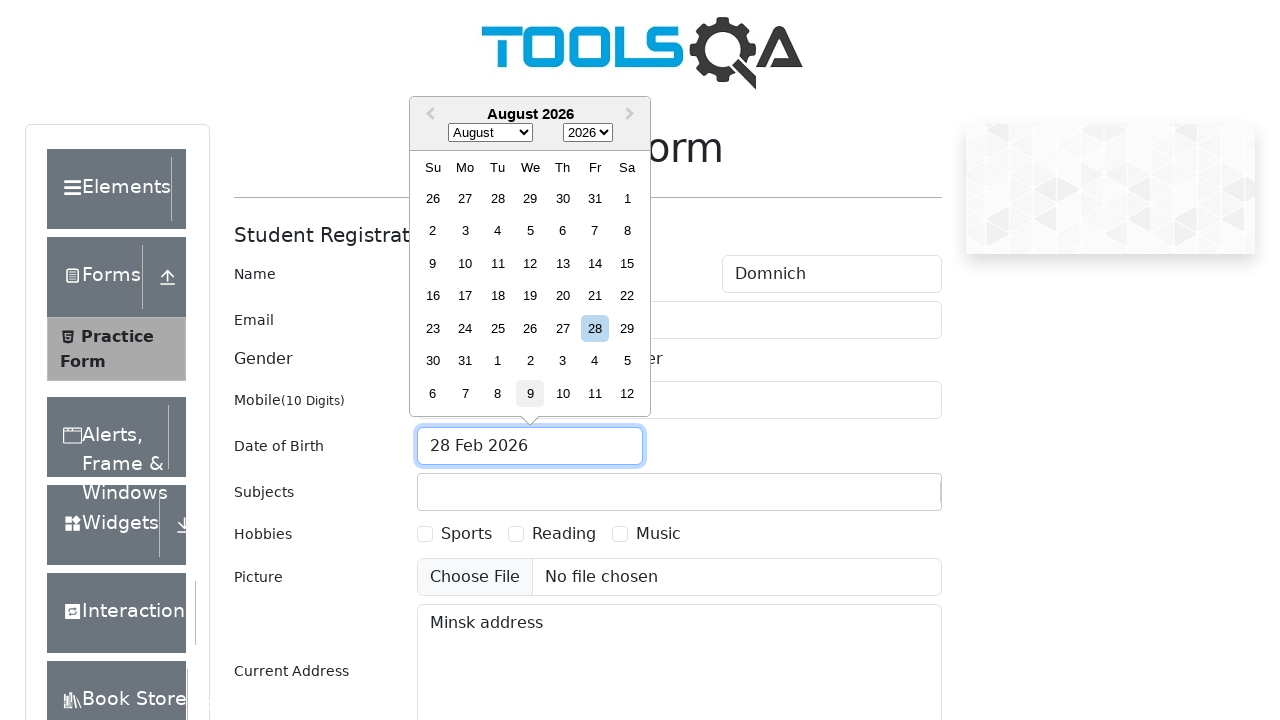

Selected year '1998' from date picker on .react-datepicker__year-select
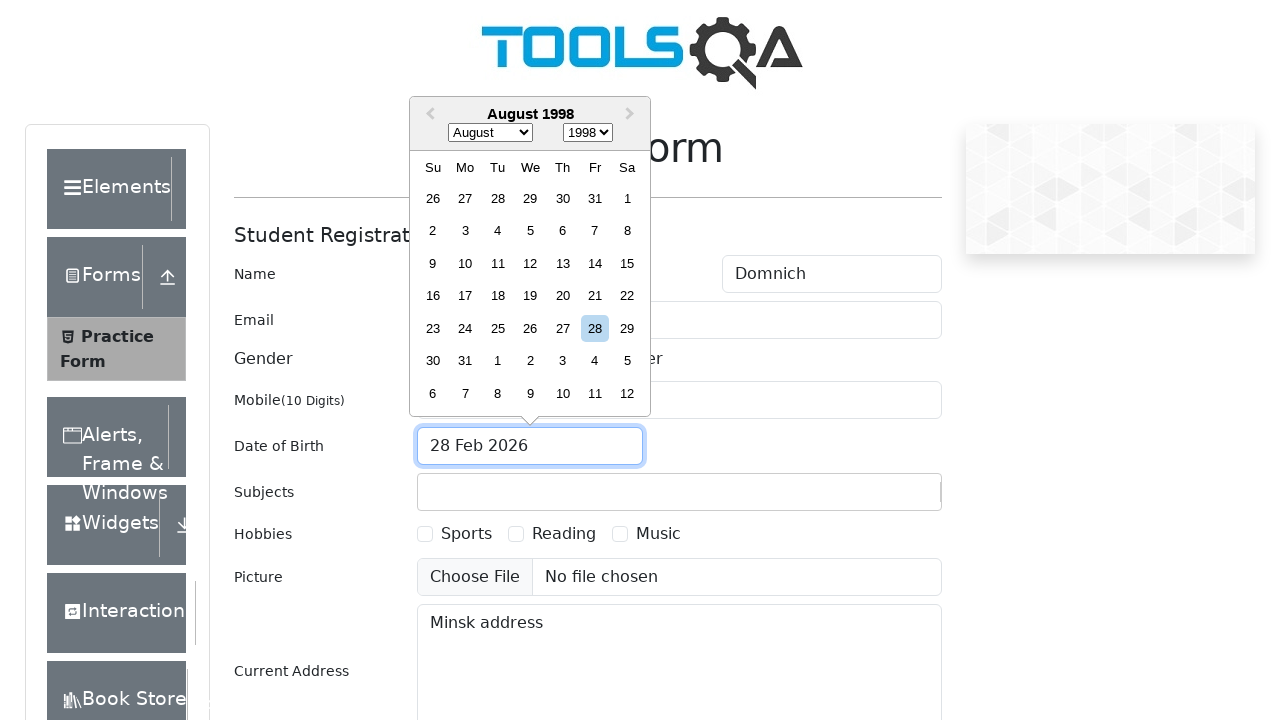

Selected date August 10th, 1998 at (465, 263) on [aria-label='Choose Monday, August 10th, 1998']
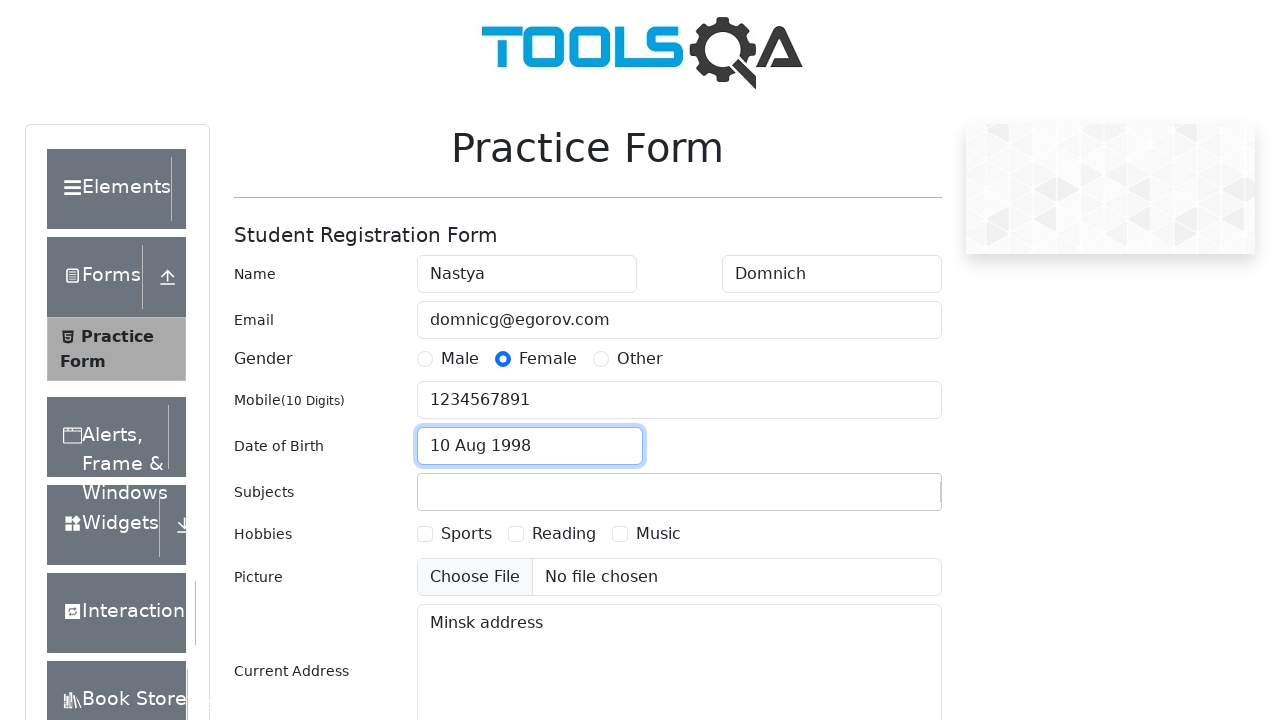

Filled subjects input with 'Maths' on #subjectsInput
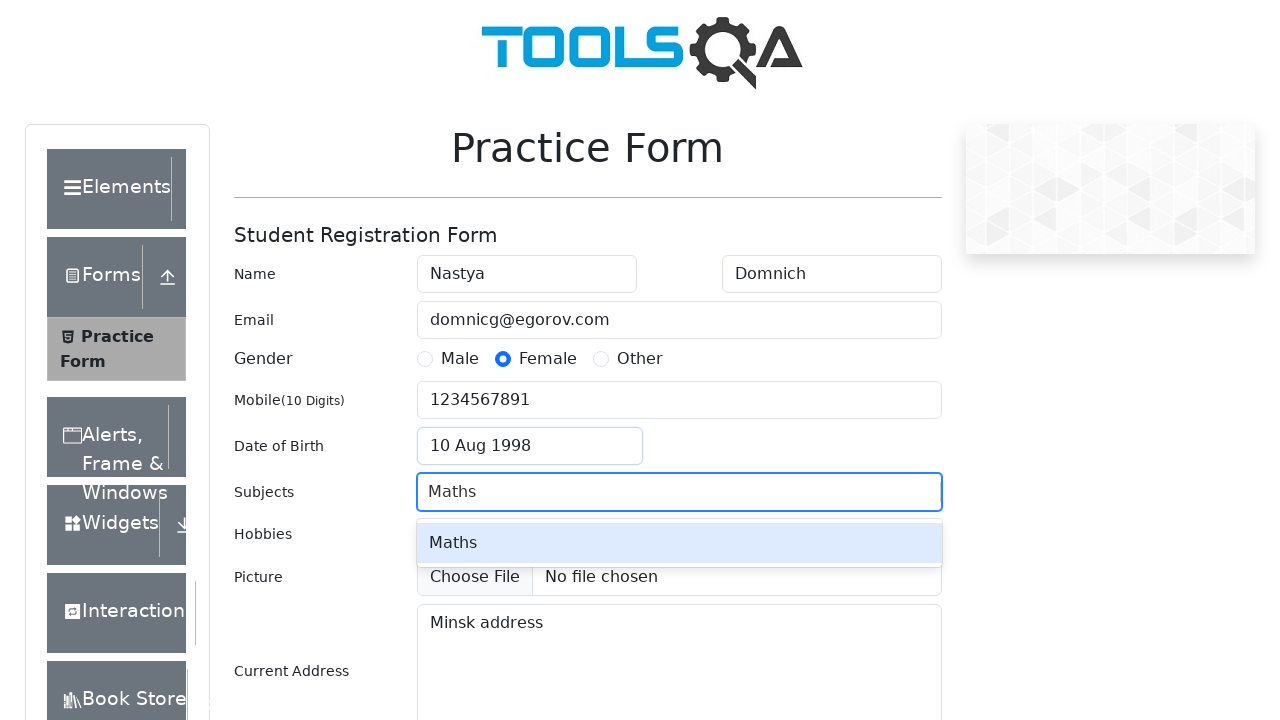

Pressed Enter to confirm subject 'Maths' on #subjectsInput
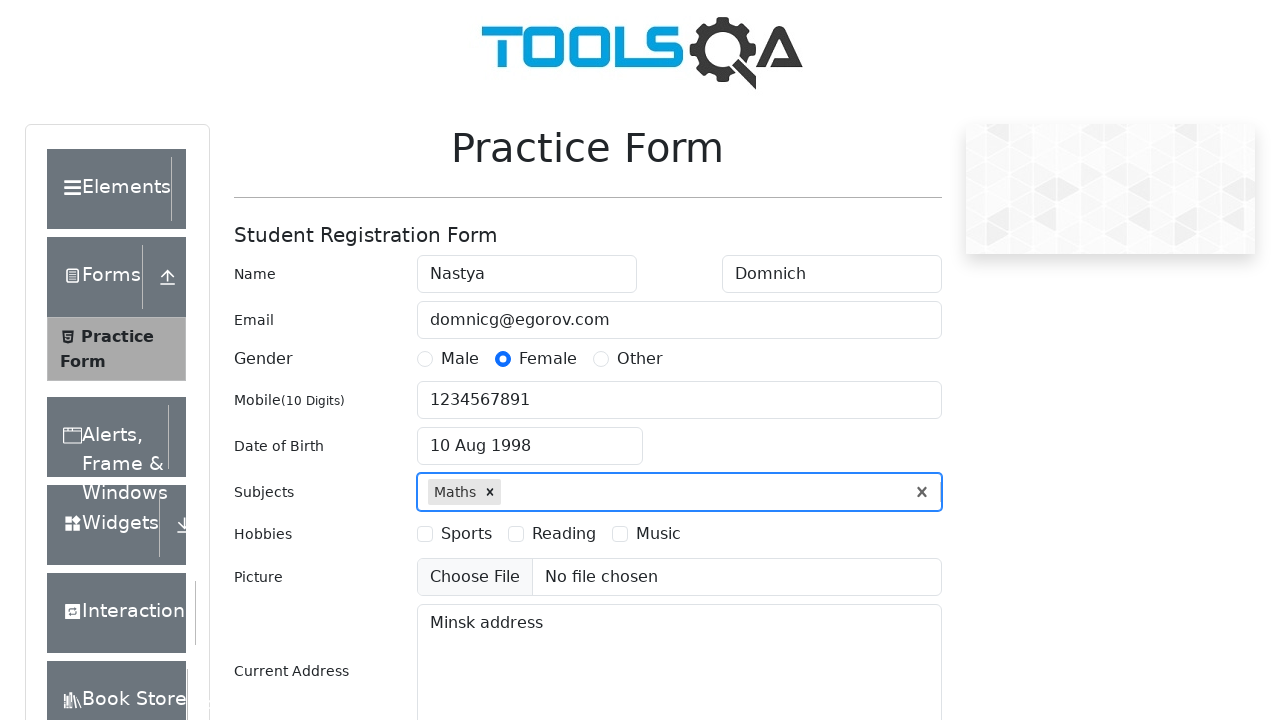

Selected hobby 'Reading' at (564, 534) on #hobbiesWrapper >> text=Reading
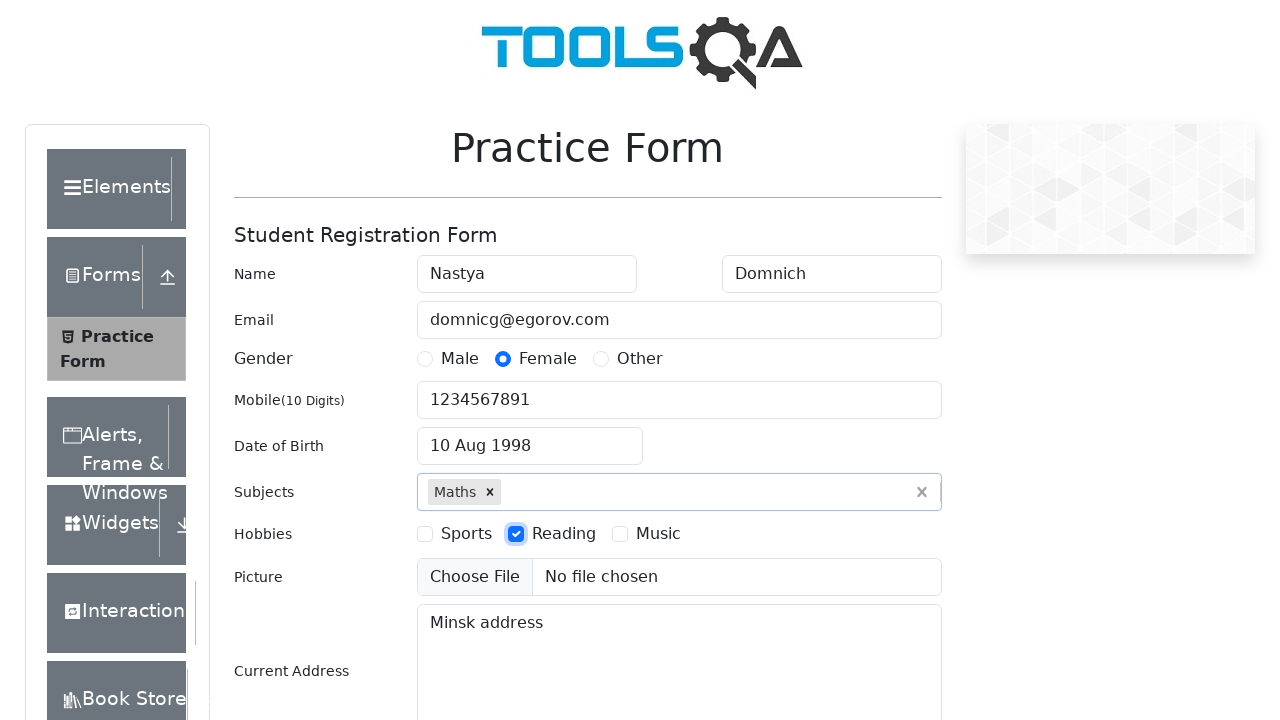

Filled state input with 'Uttar Pradesh' on #react-select-3-input
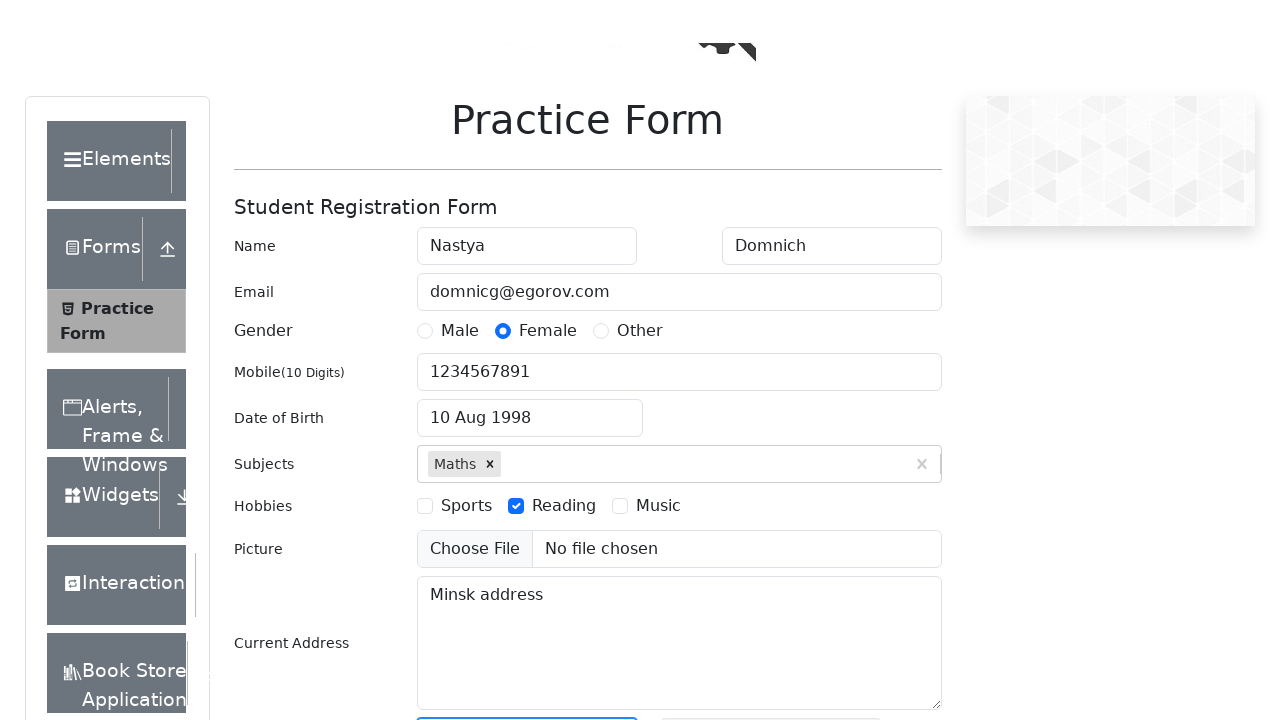

Pressed Enter to confirm state 'Uttar Pradesh' on #react-select-3-input
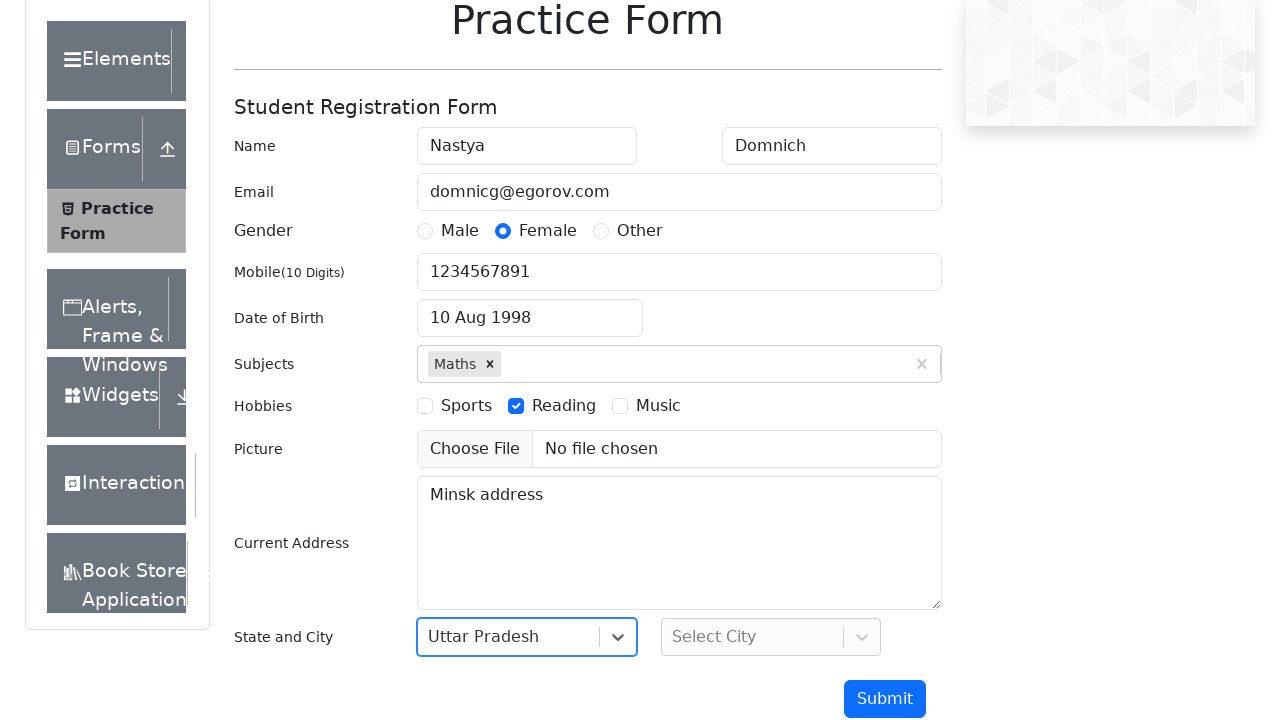

Filled city input with 'Merrut' on #react-select-4-input
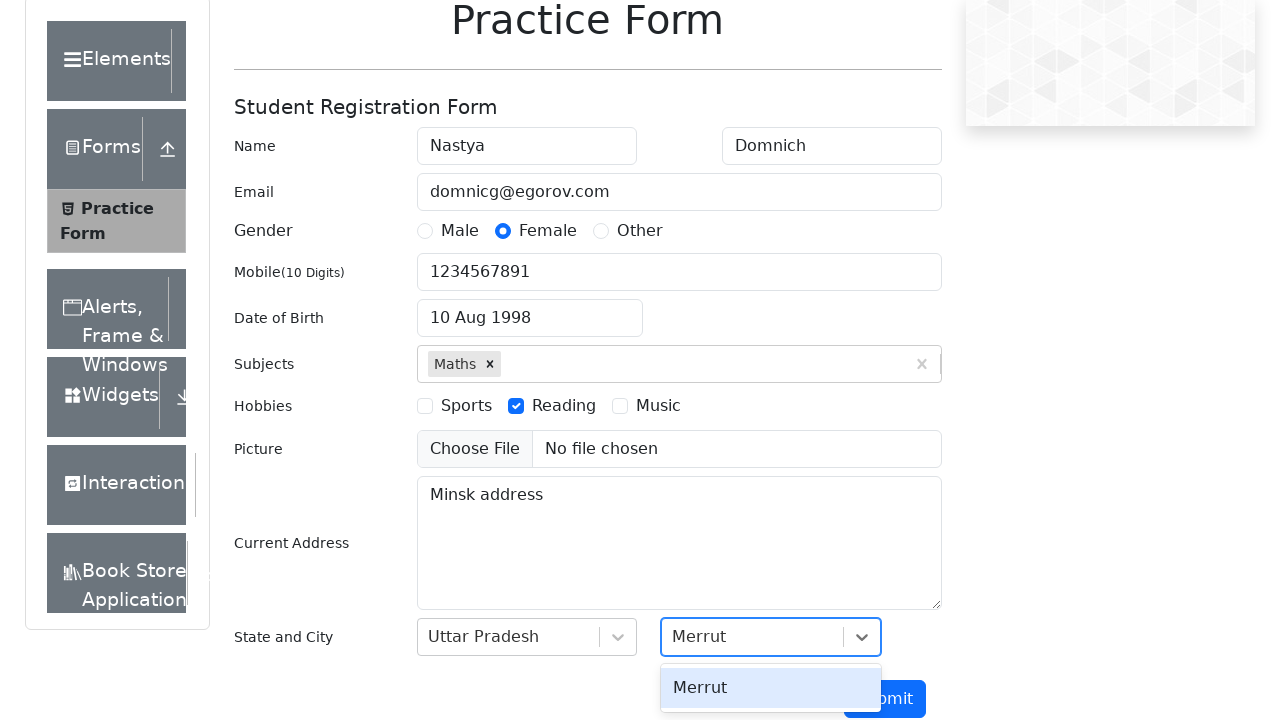

Pressed Enter to confirm city 'Merrut' on #react-select-4-input
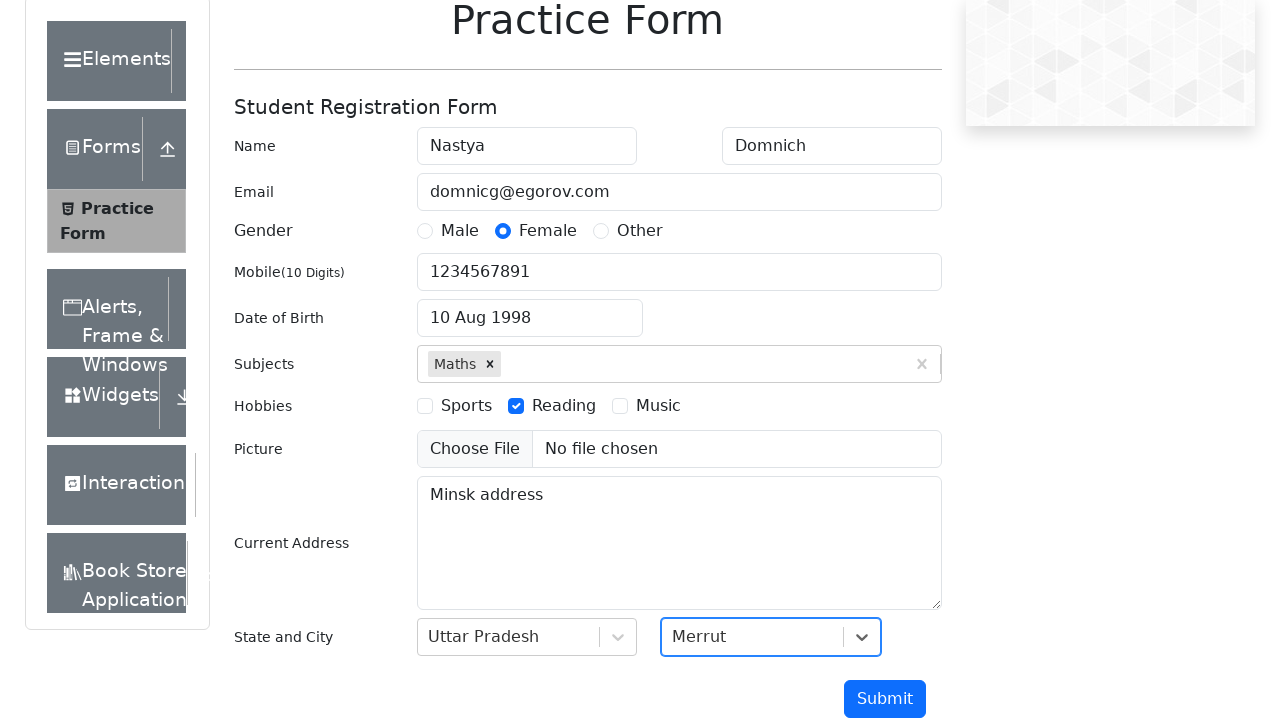

Clicked submit button to submit form at (885, 699) on #submit
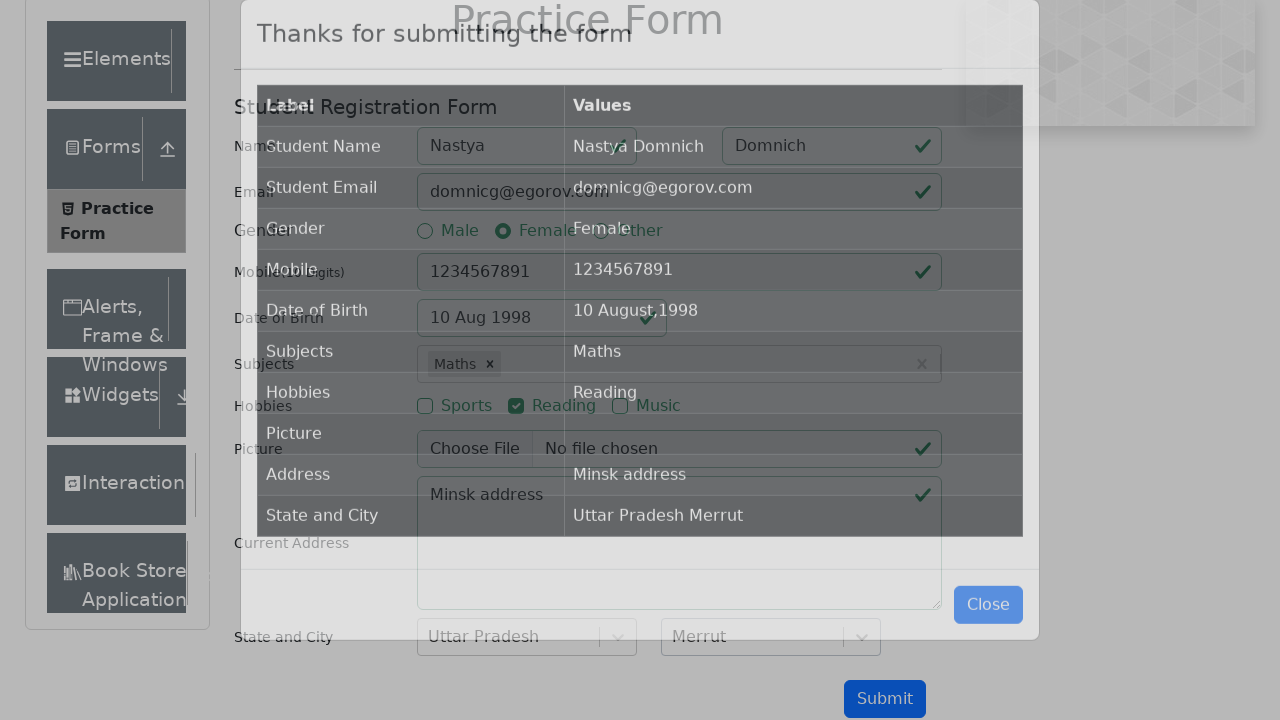

Waited for results table to load
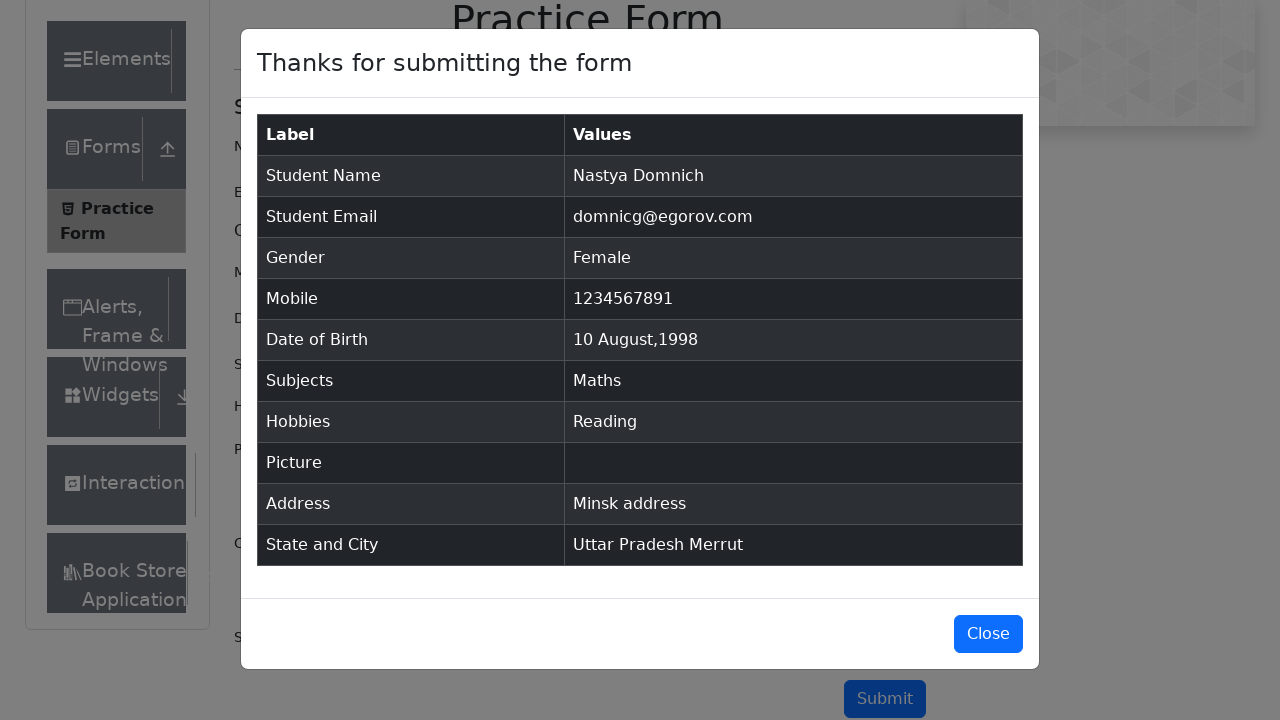

Located results table element
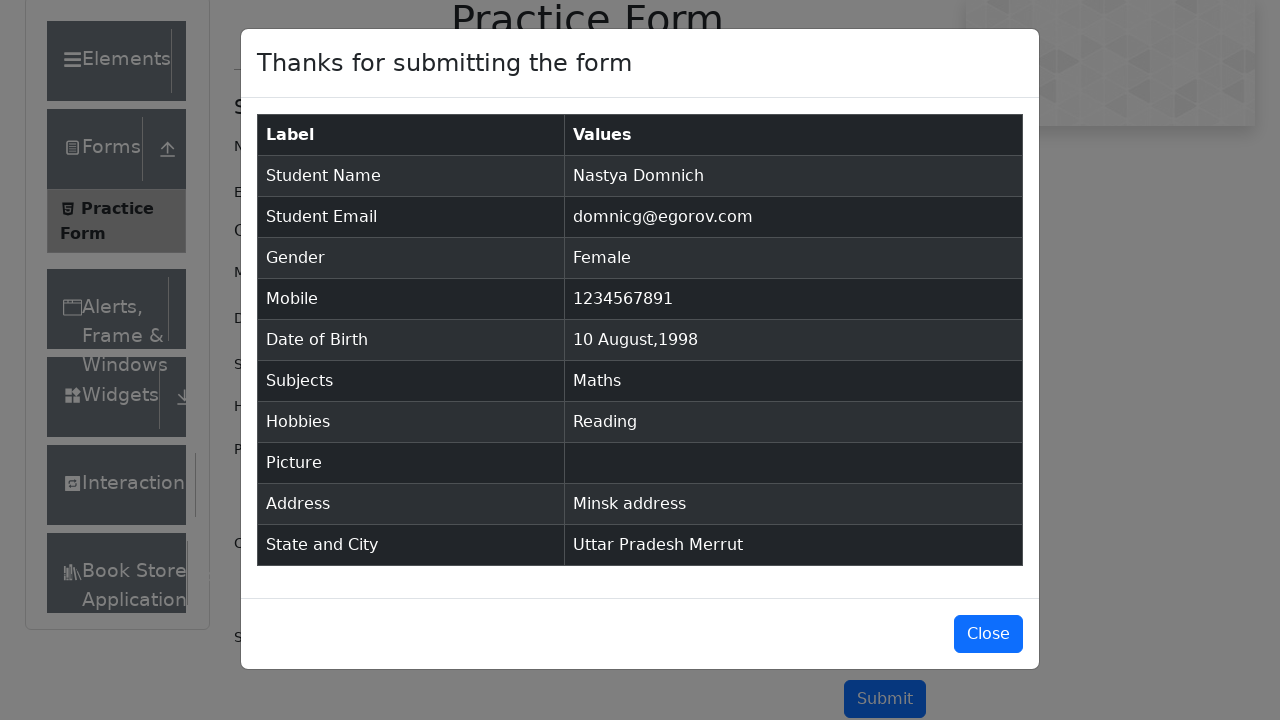

Verified first name 'Nastya' appears in results
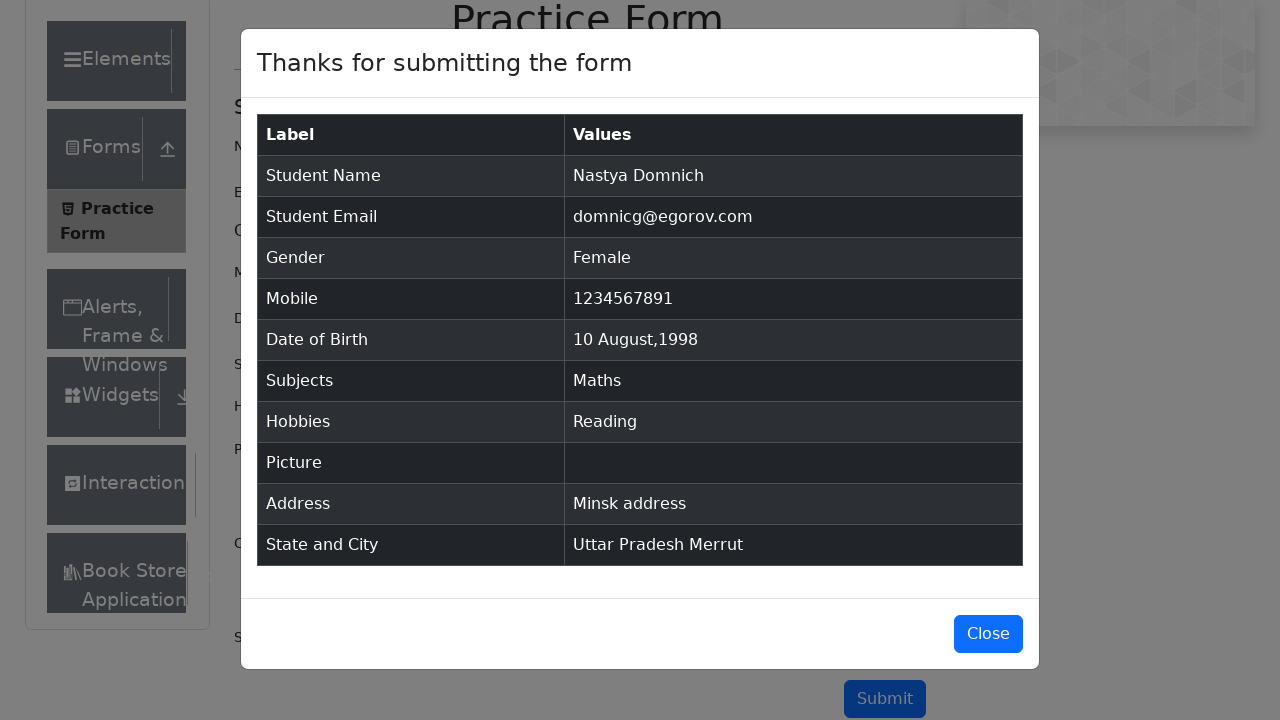

Verified email 'domnicg@egorov.com' appears in results
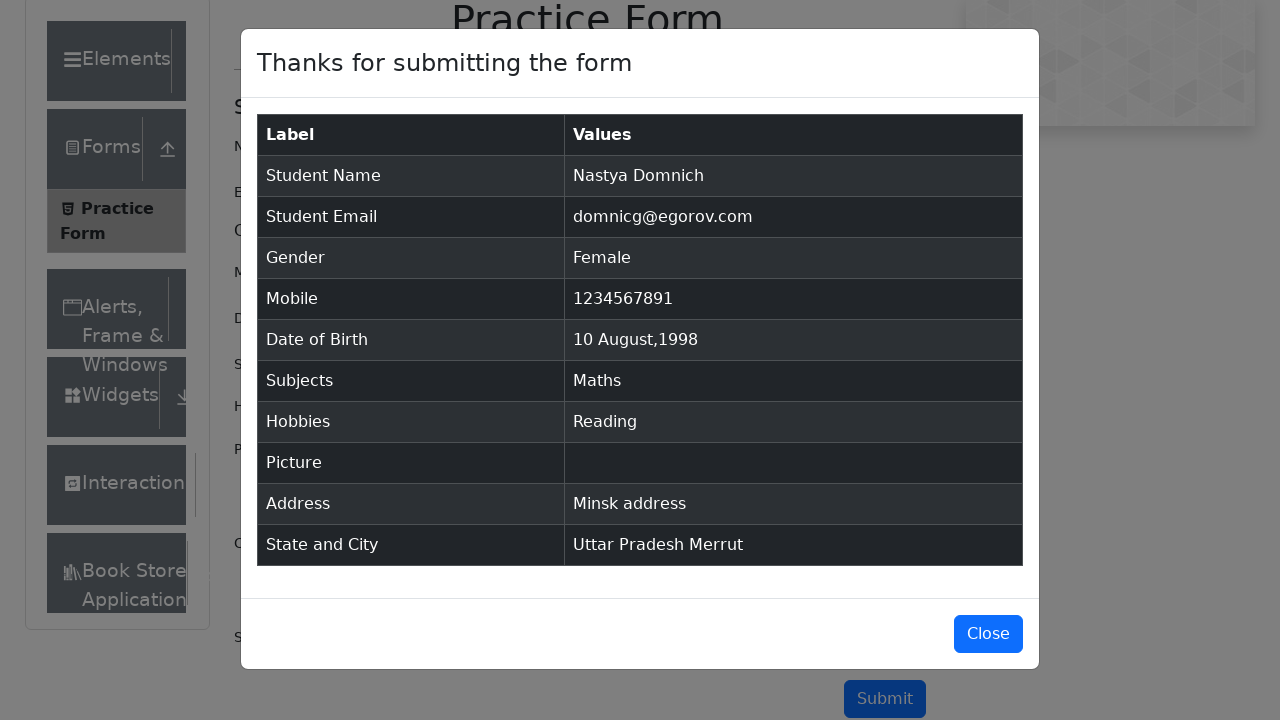

Verified gender 'Female' appears in results
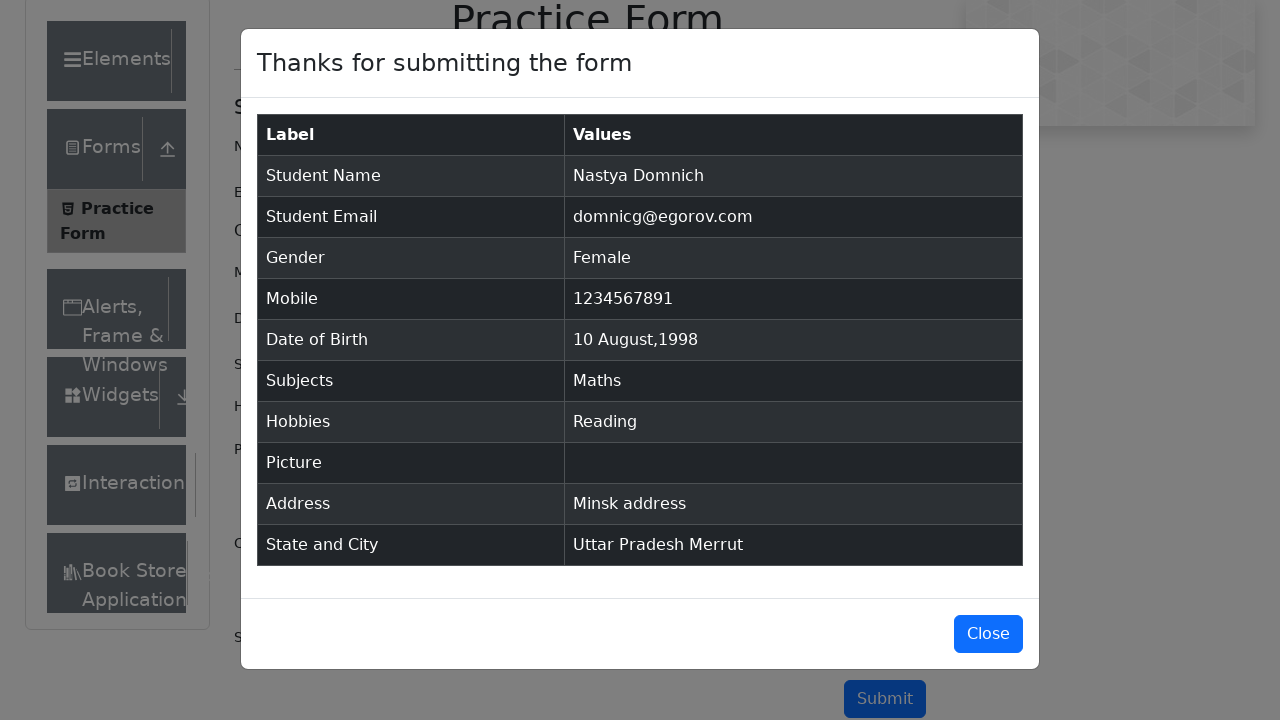

Verified phone number '1234567891' appears in results
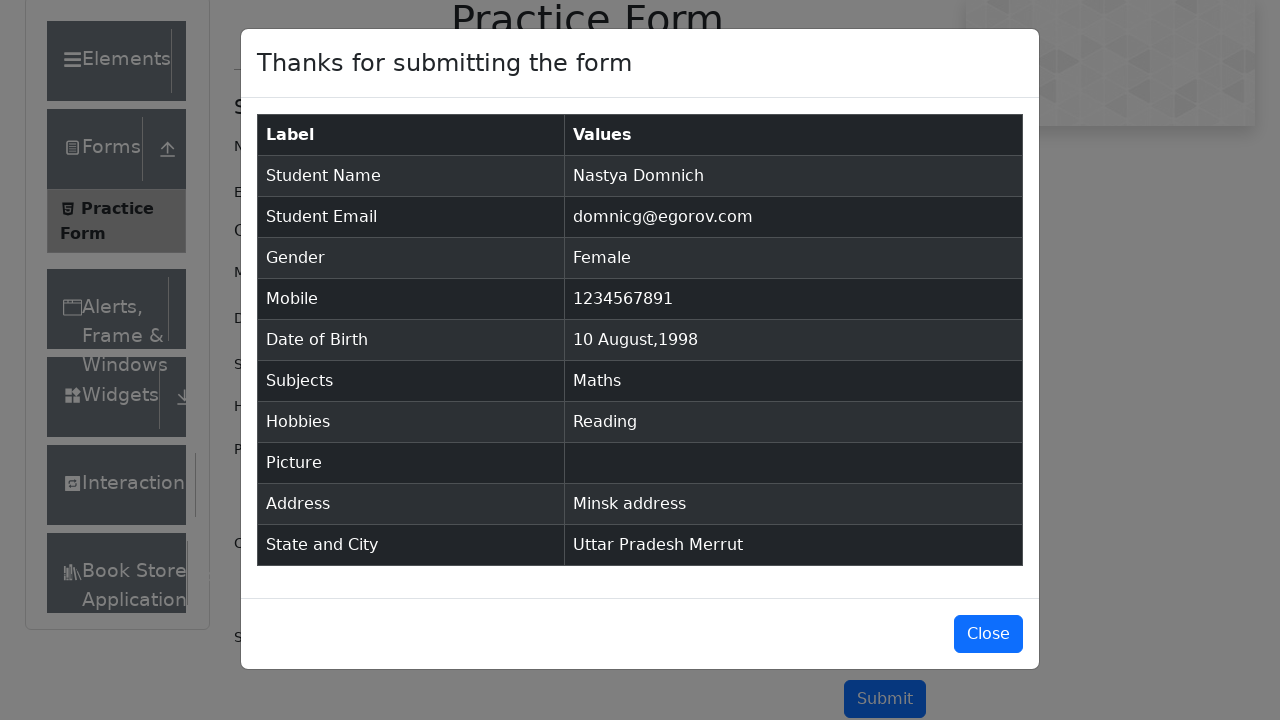

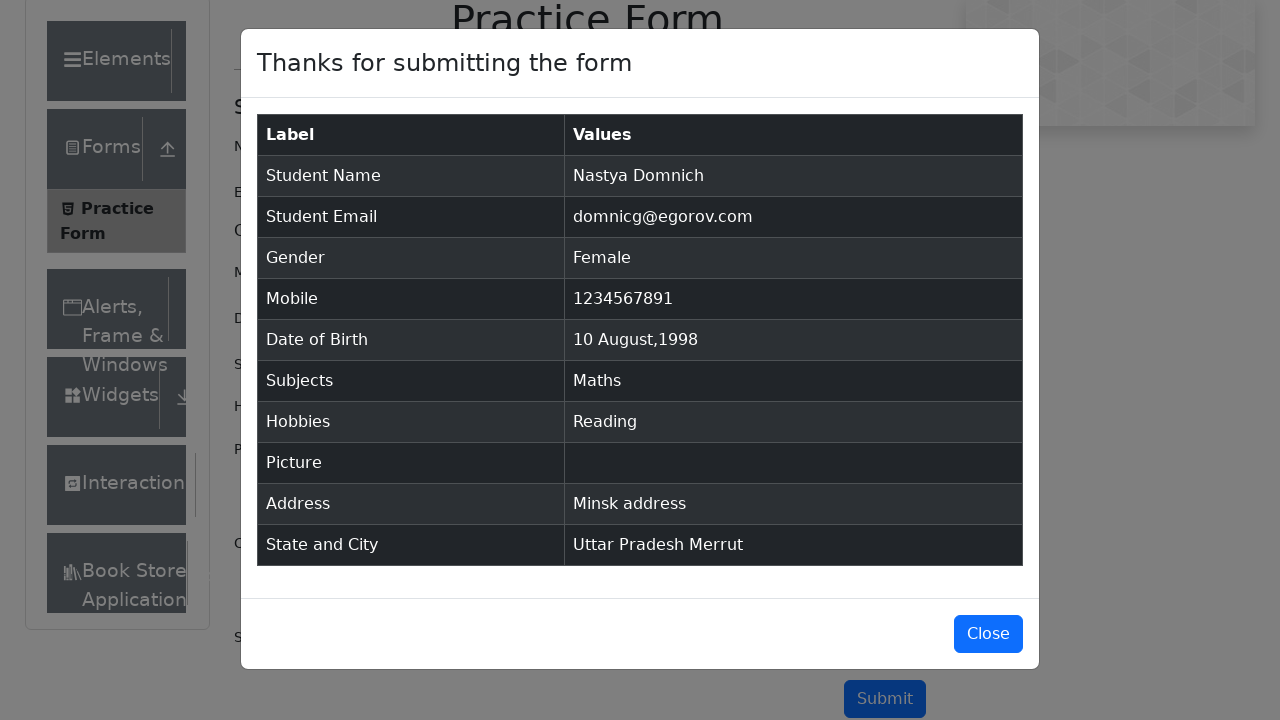